Waits for a price to reach $100, clicks book button, solves a mathematical problem and submits the answer

Starting URL: http://suninjuly.github.io/explicit_wait2.html

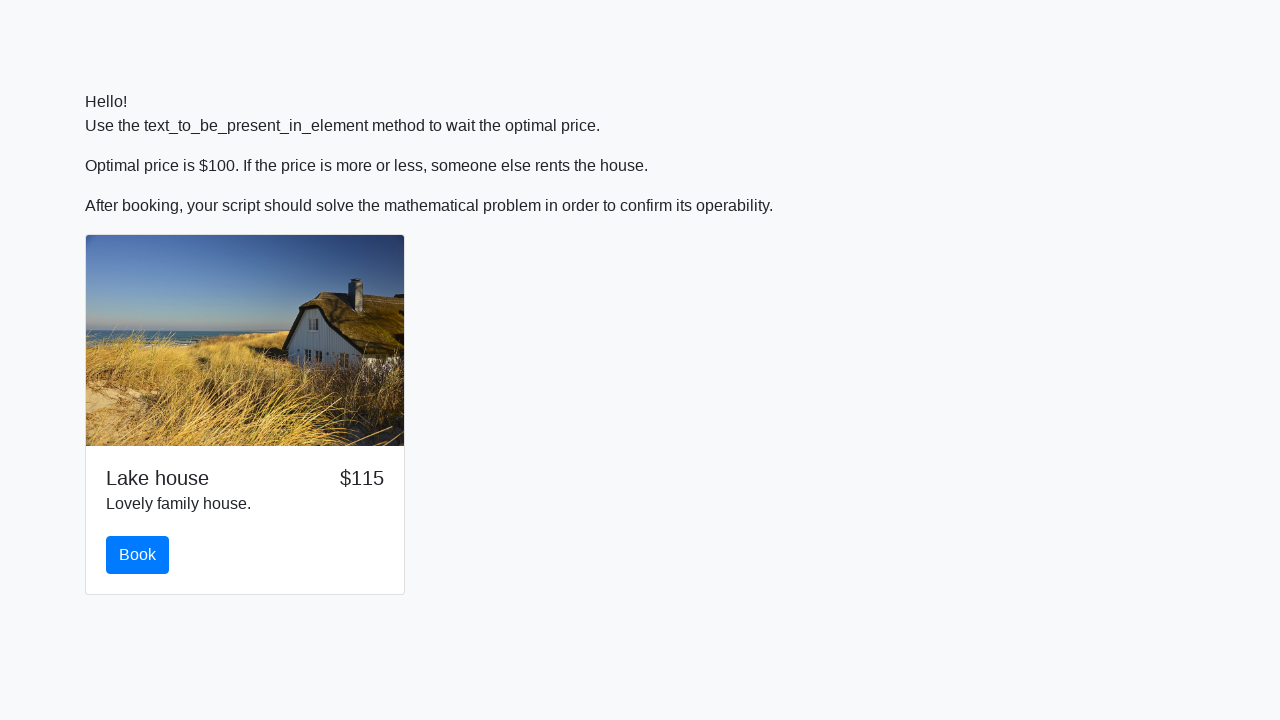

Waited for price to reach $100
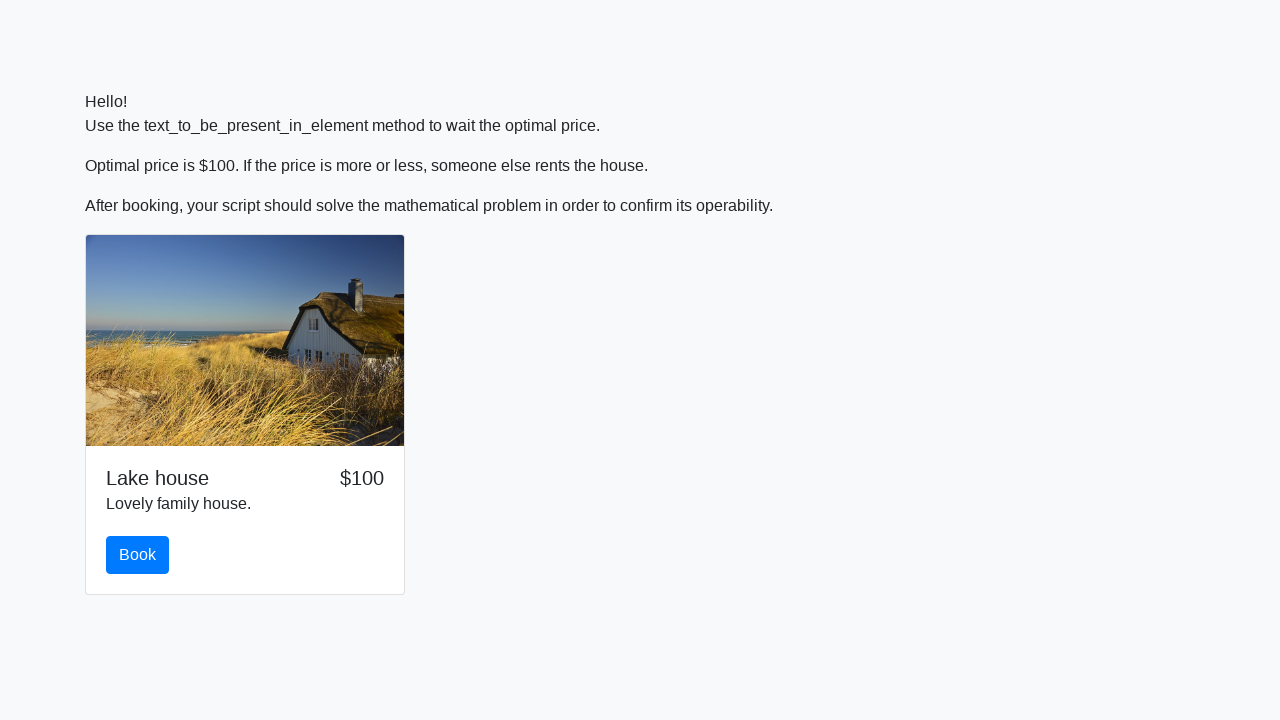

Clicked the book button at (138, 555) on #book
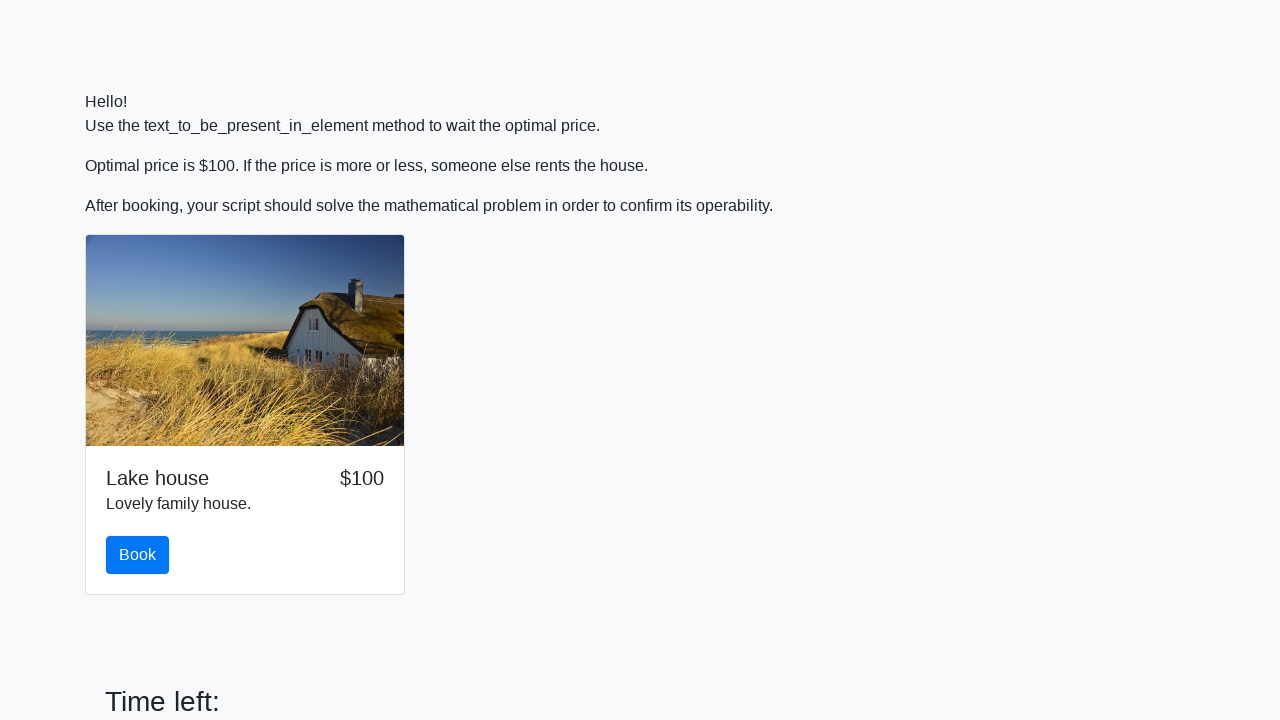

Retrieved number 681 from input field
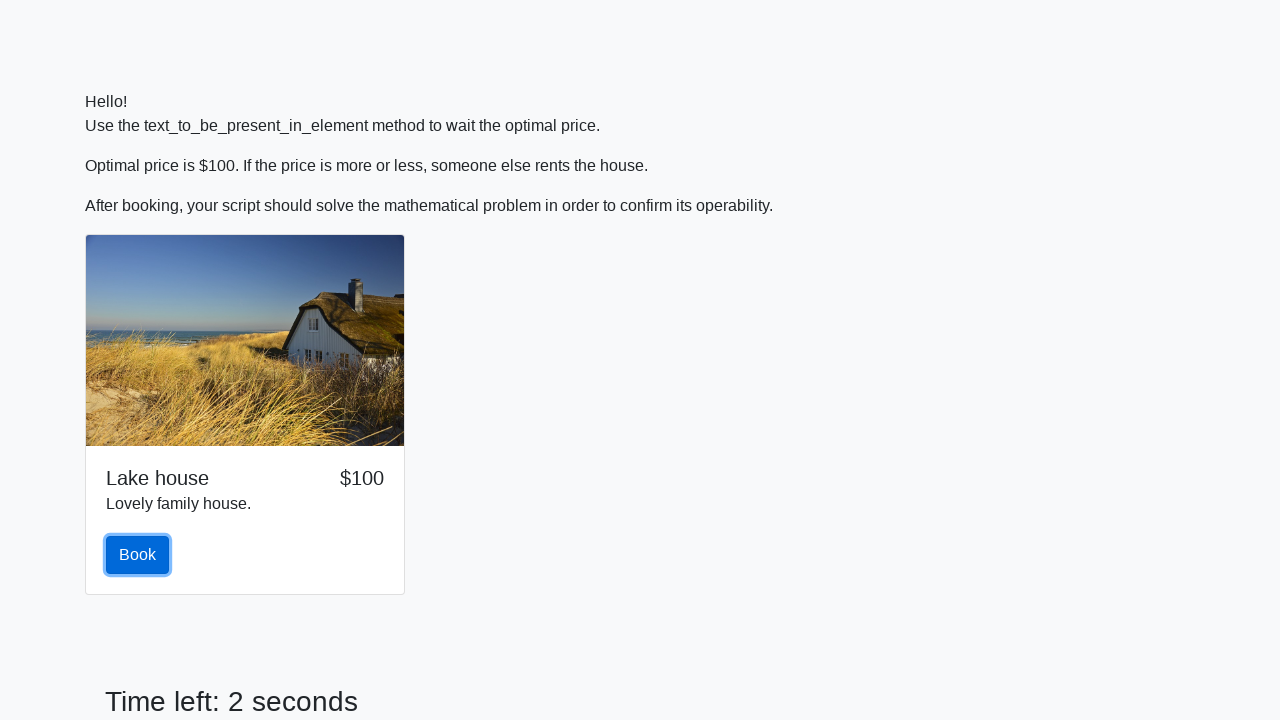

Calculated answer: 2.0748140266072554
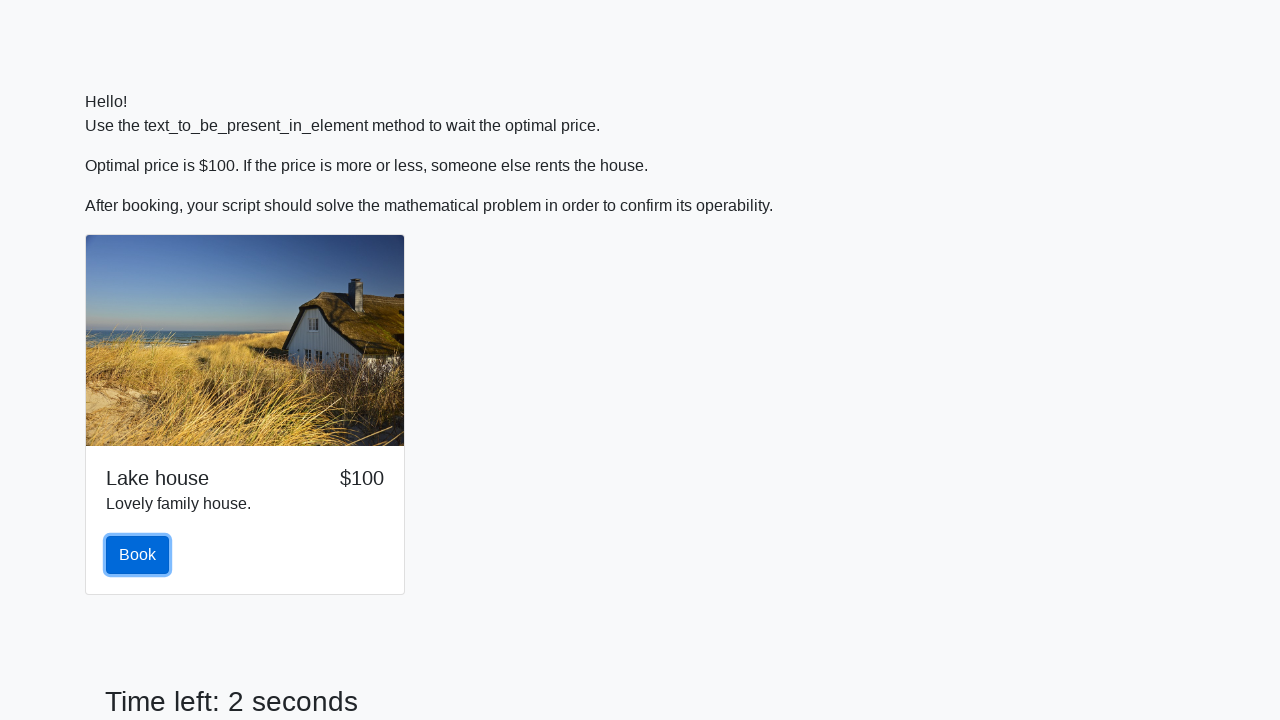

Filled answer field with calculated value 2.0748140266072554 on #answer
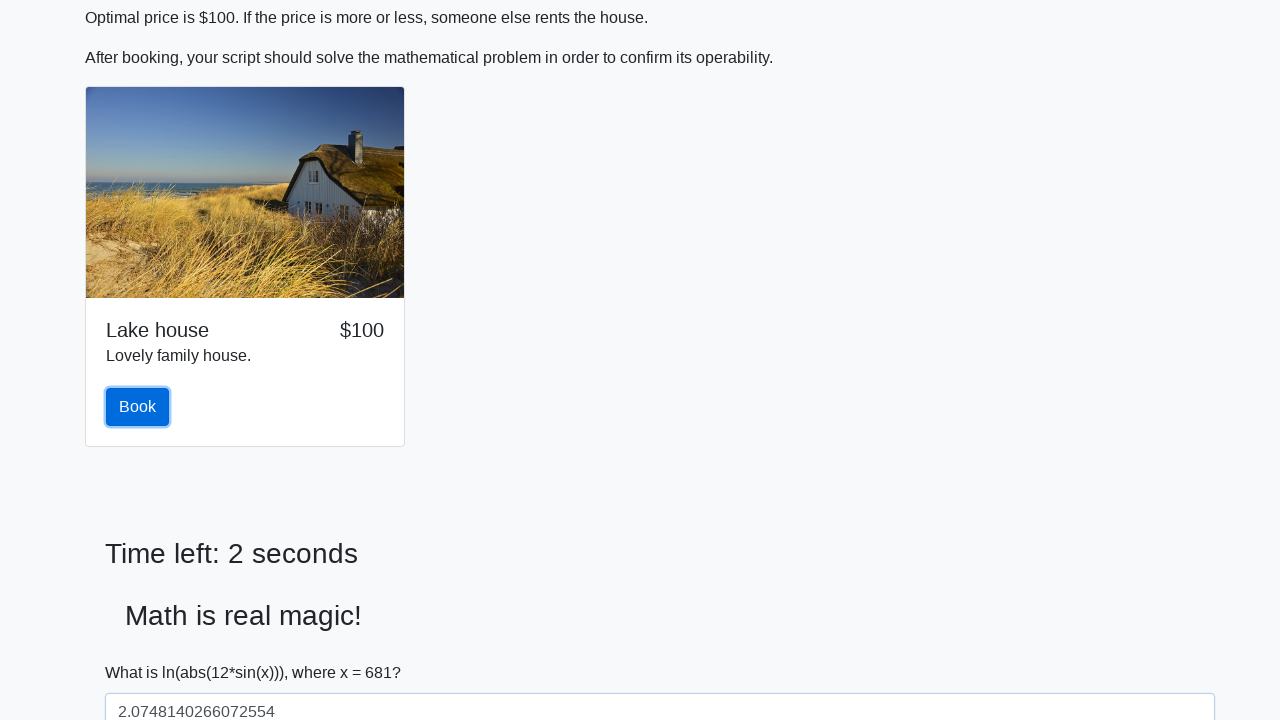

Clicked solve button to submit the answer at (143, 651) on #solve
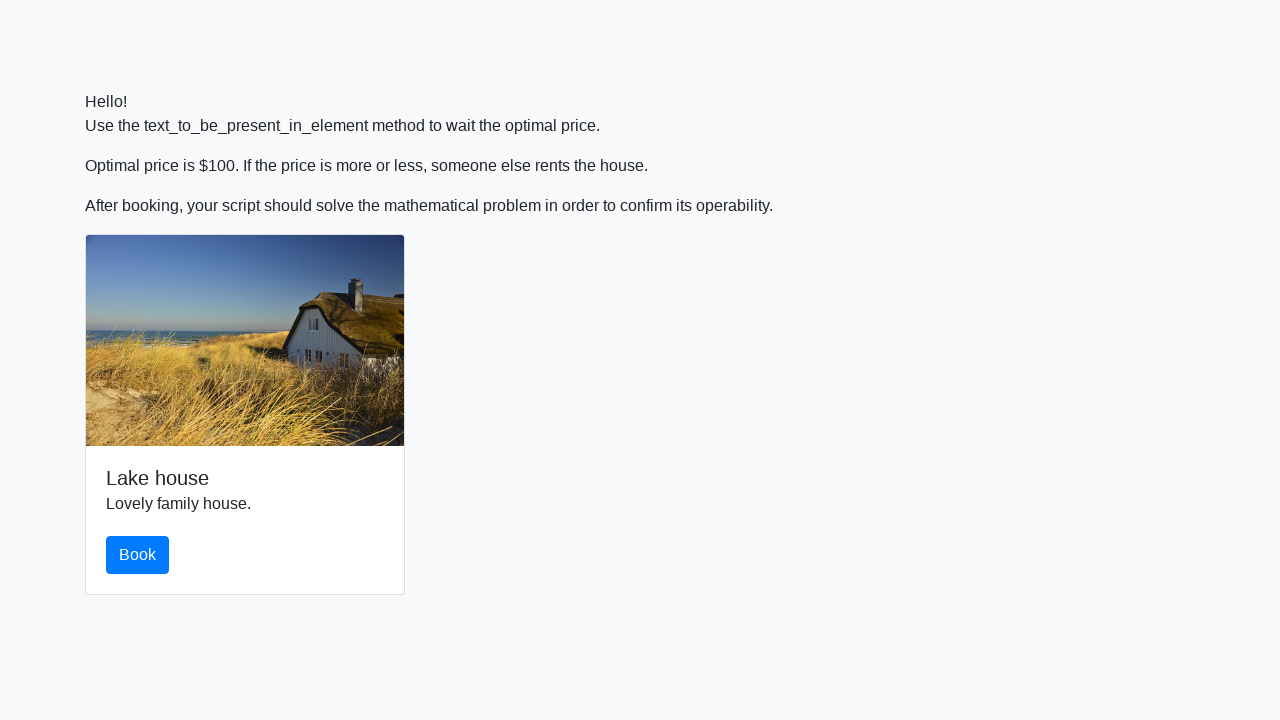

Set up alert dialog handler to accept dialogs
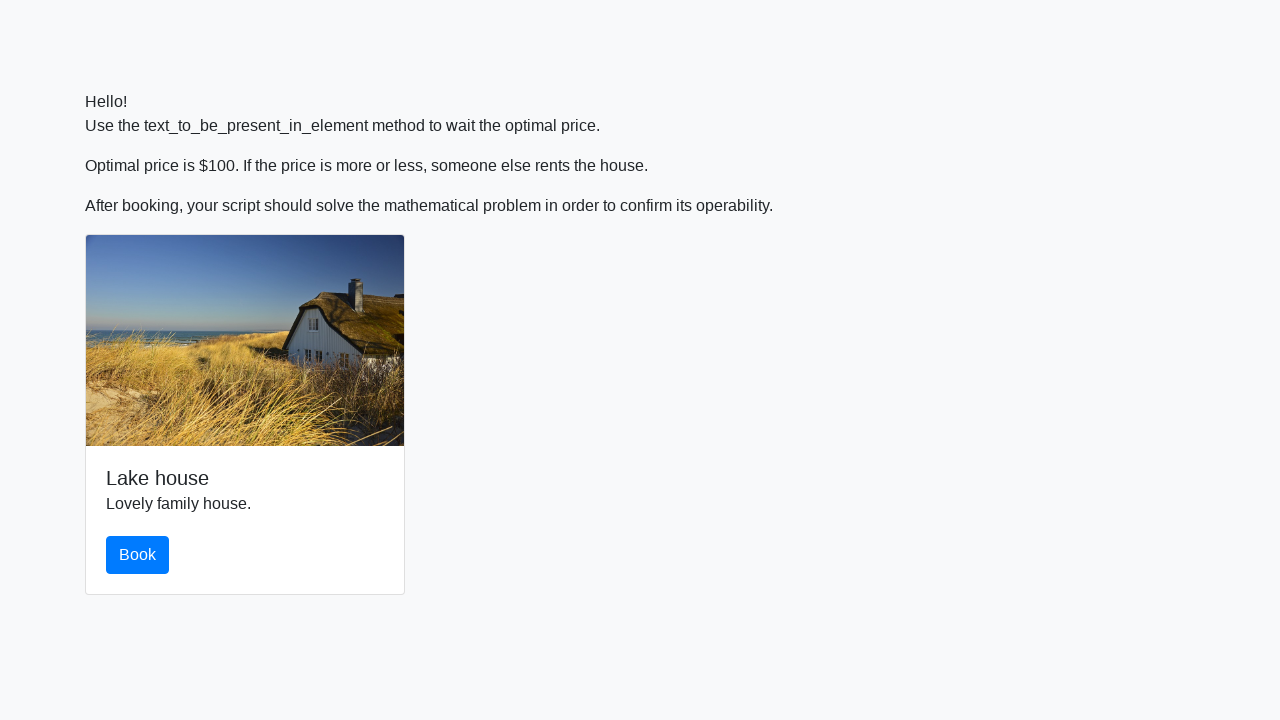

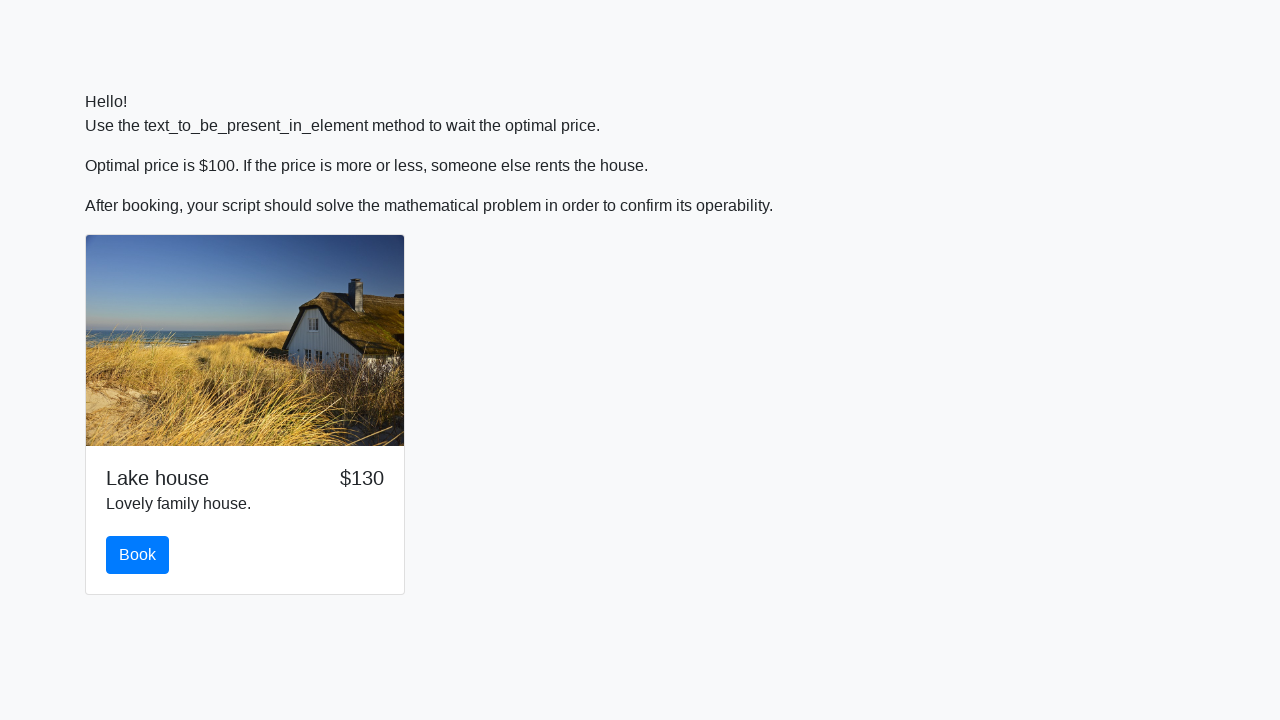